Tests clicking the order button at the bottom of the scooter service page after scrolling to it

Starting URL: https://qa-scooter.praktikum-services.ru/

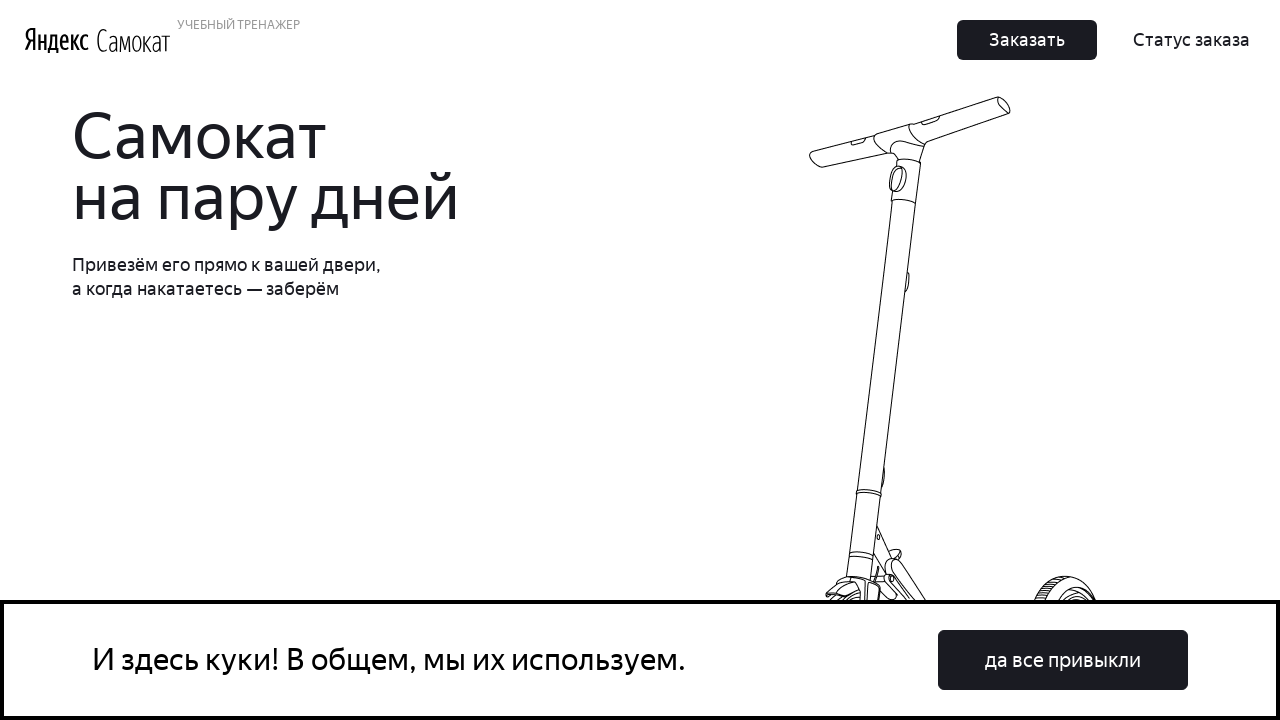

Scrolled to order button at bottom of scooter service page
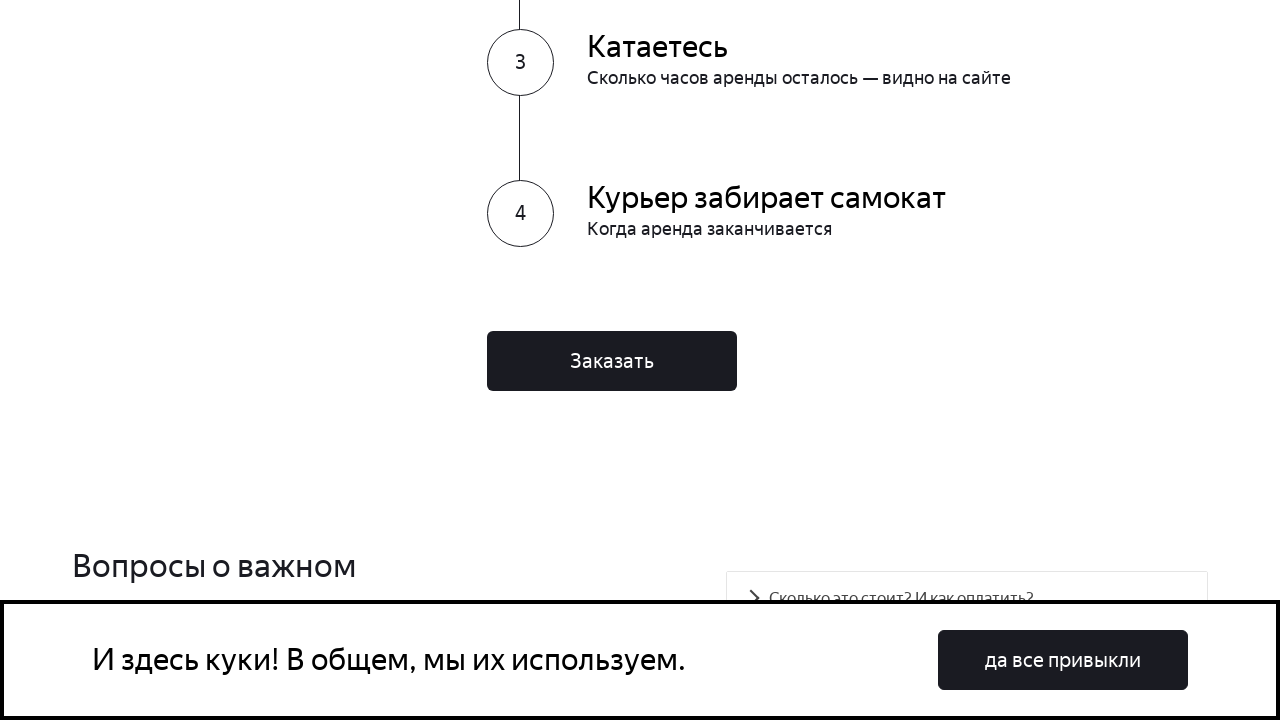

Clicked the order button at (612, 361) on .Home_FinishButton__1_cWm .Button_Button__ra12g
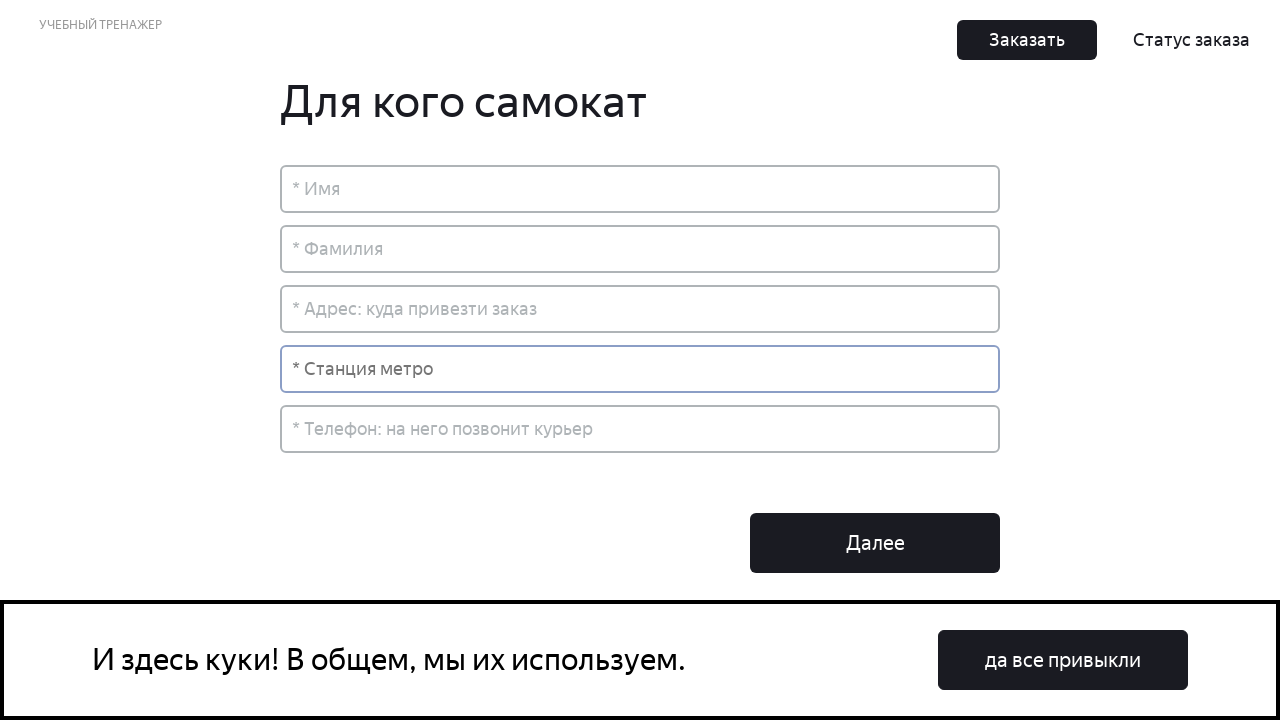

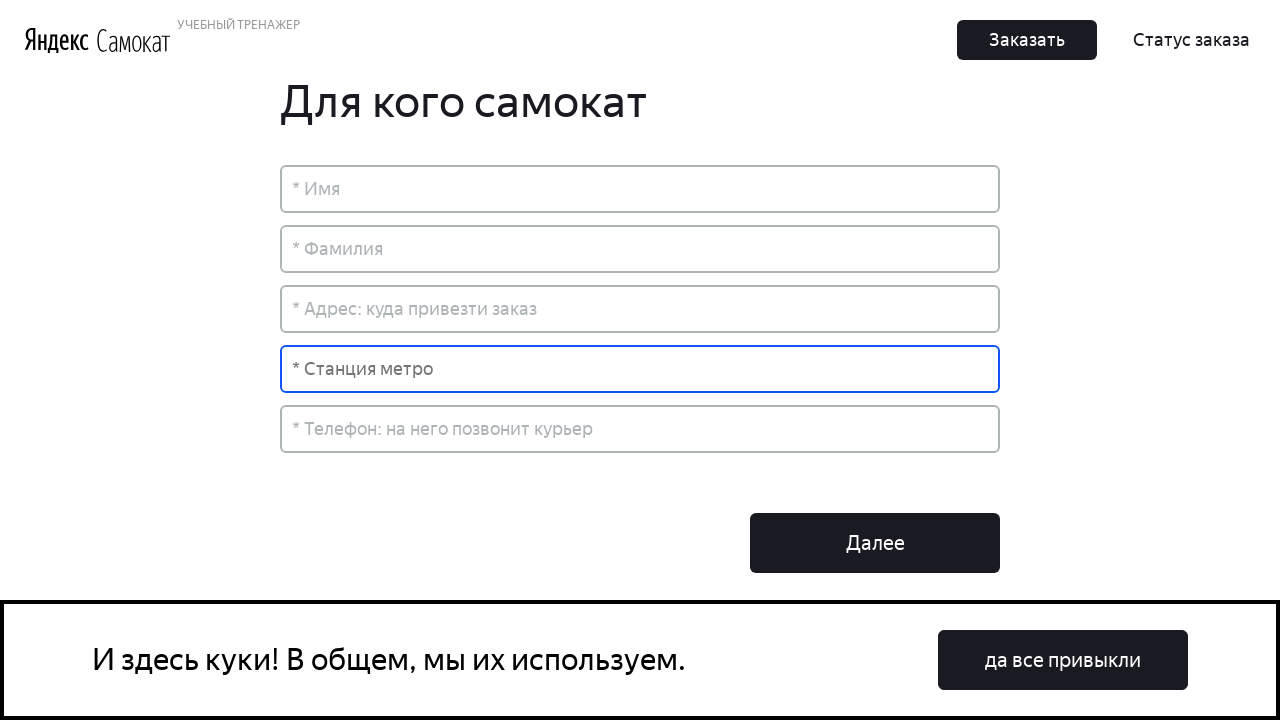